Tests drag and drop action by dragging element A to element B on a drag-and-drop demo page

Starting URL: https://crossbrowsertesting.github.io/drag-and-drop

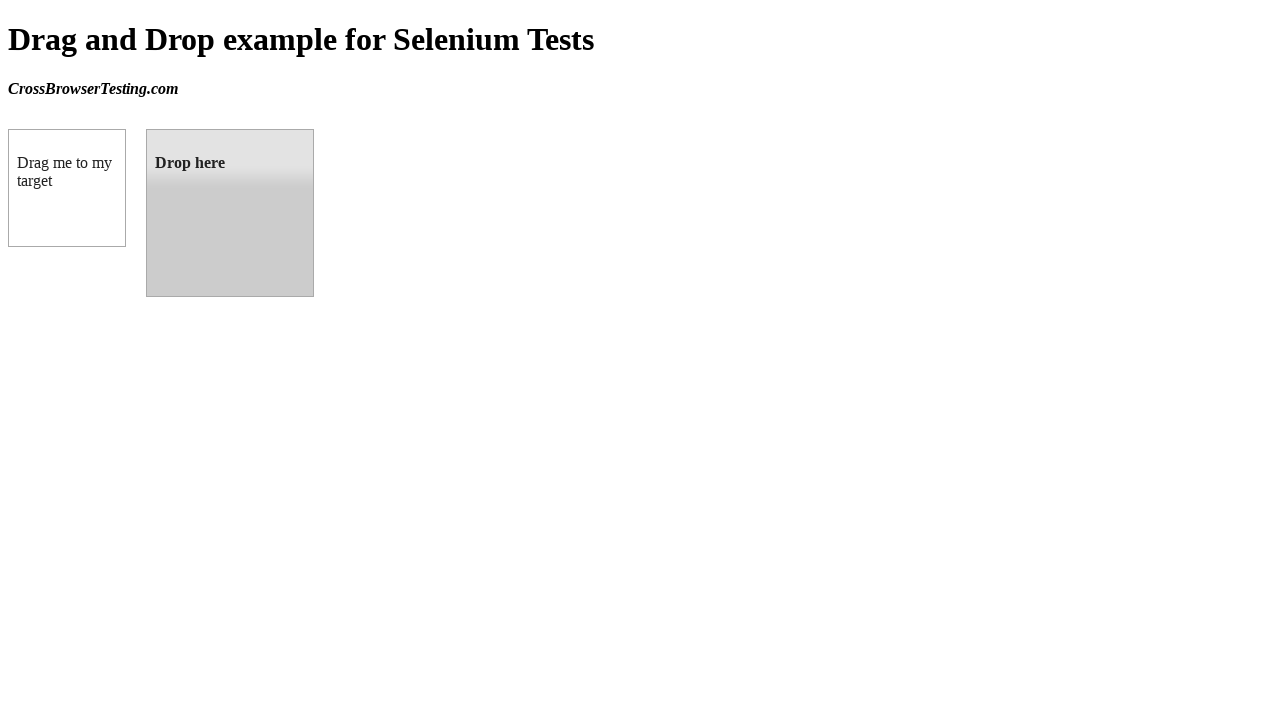

Located source element (box A) with ID 'draggable'
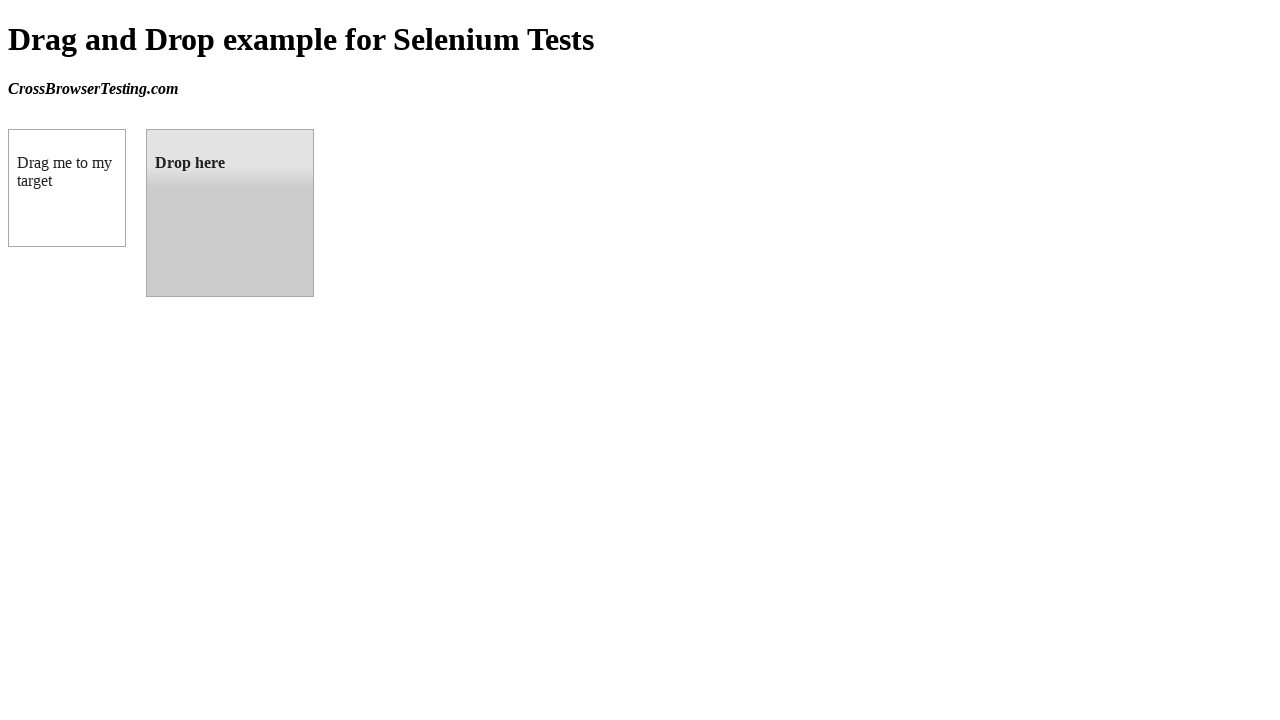

Located target element (box B) with ID 'droppable'
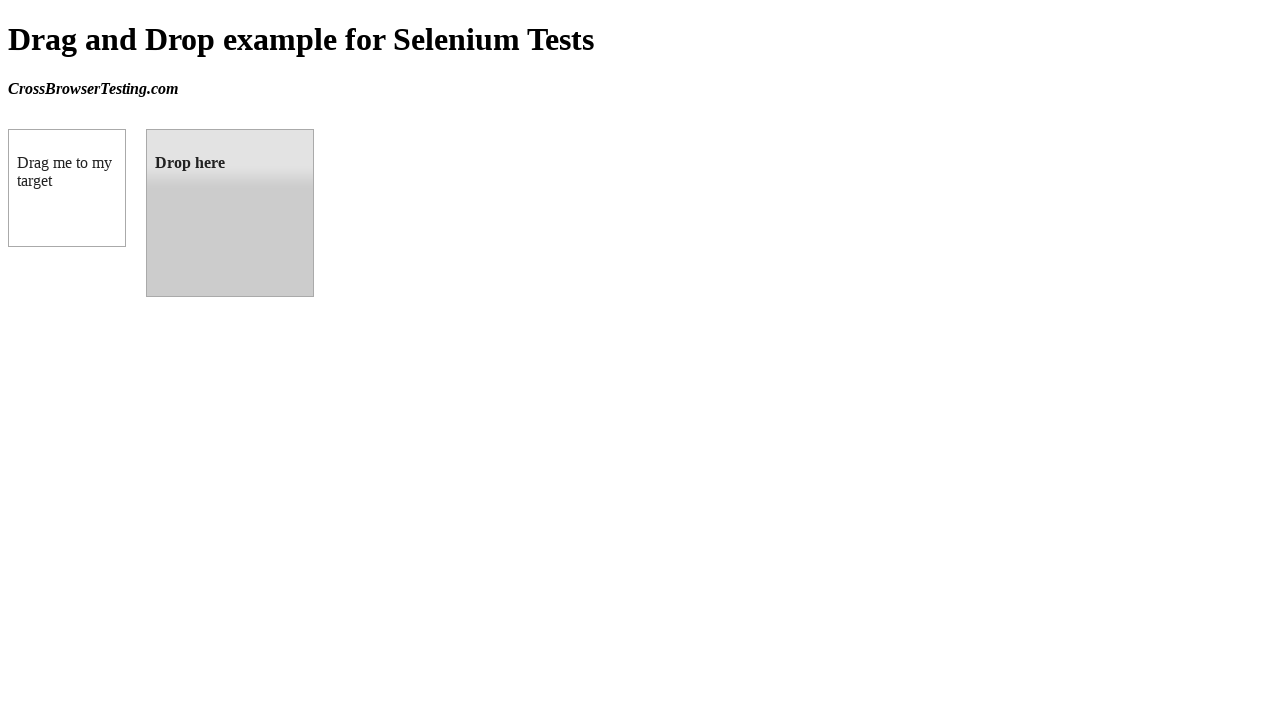

Dragged element A to element B at (230, 213)
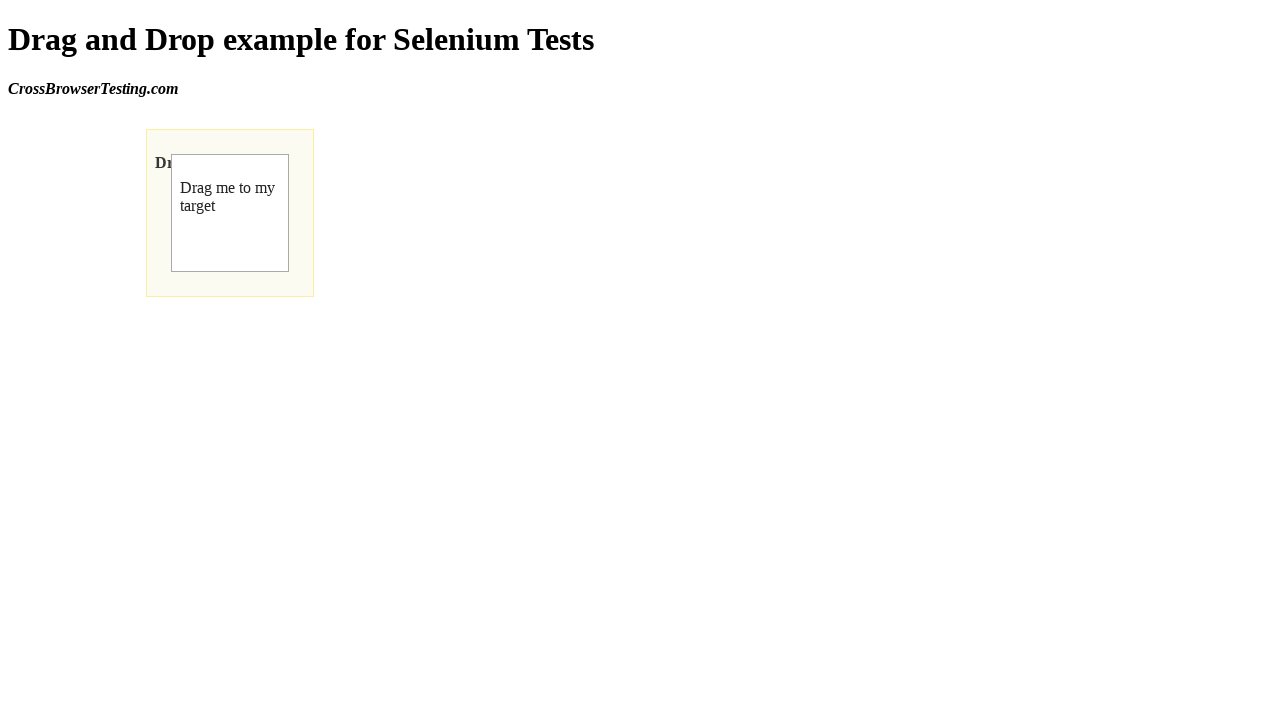

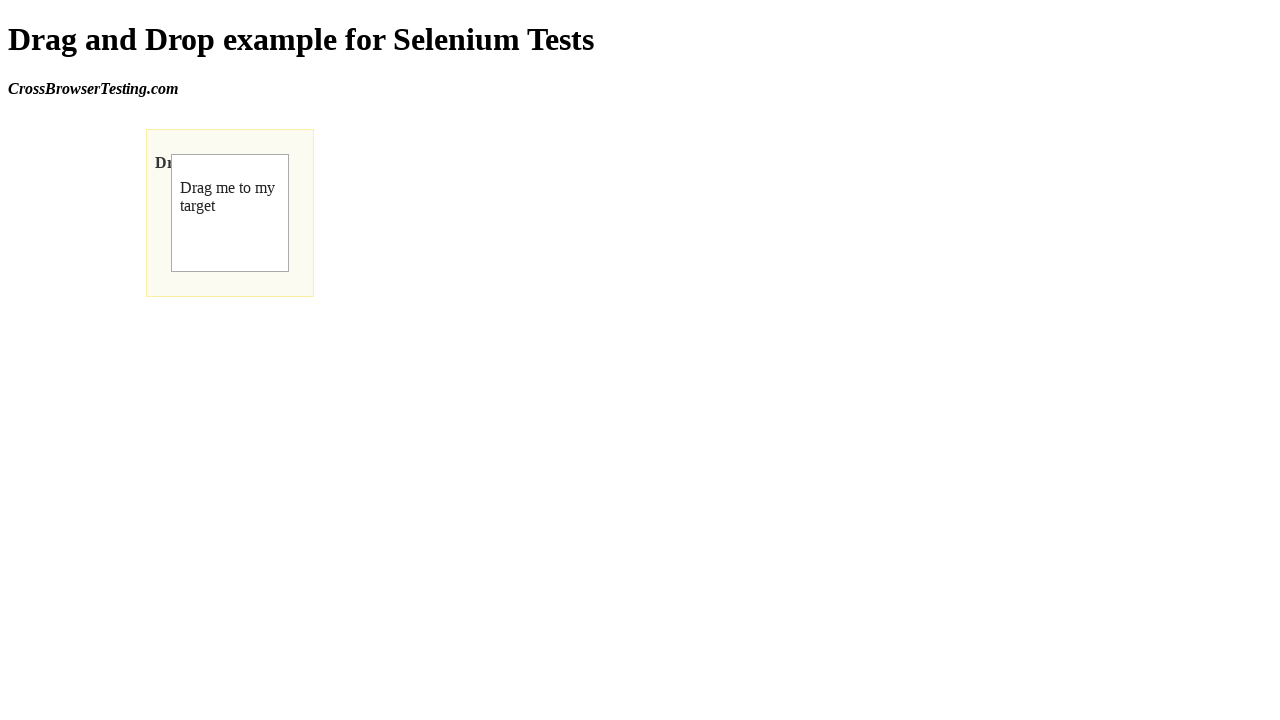